Fills out a practice form with personal information including name, email, gender, phone number, date of birth, subjects, file upload, address, state and city, then submits and verifies the submitted data.

Starting URL: https://demoqa.com/automation-practice-form

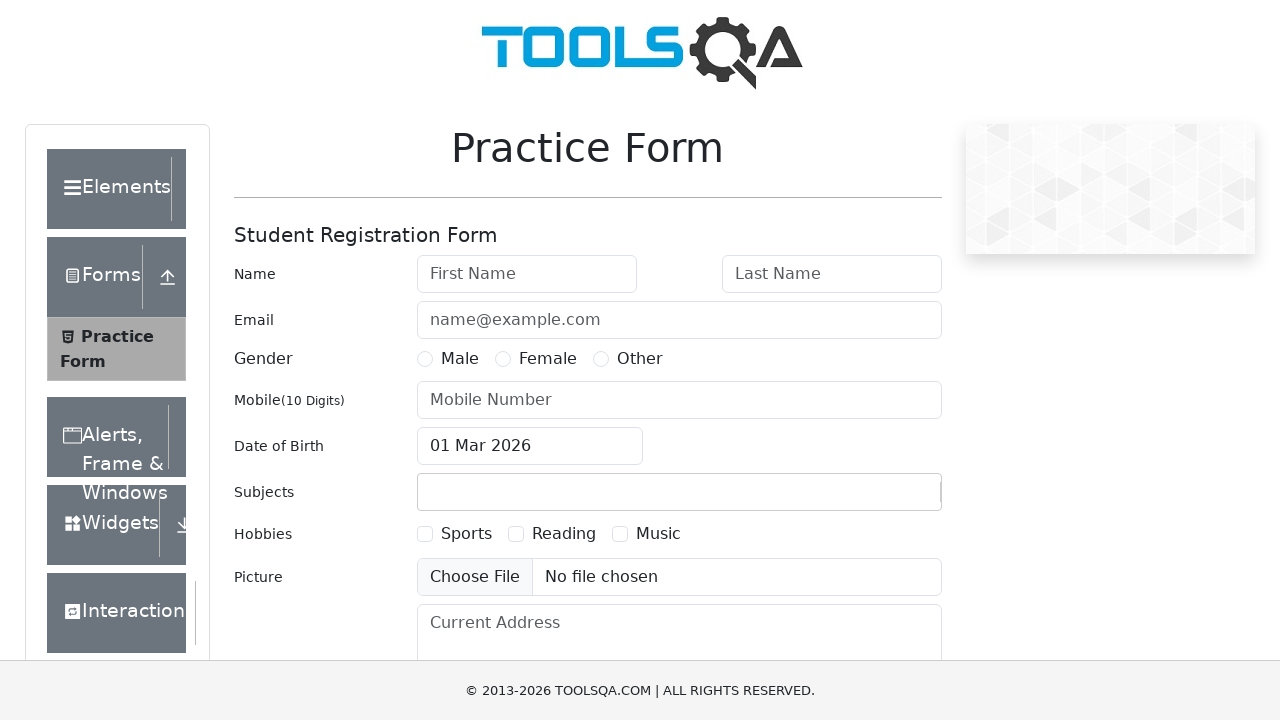

Filled first name field with 'Sergey' on #firstName
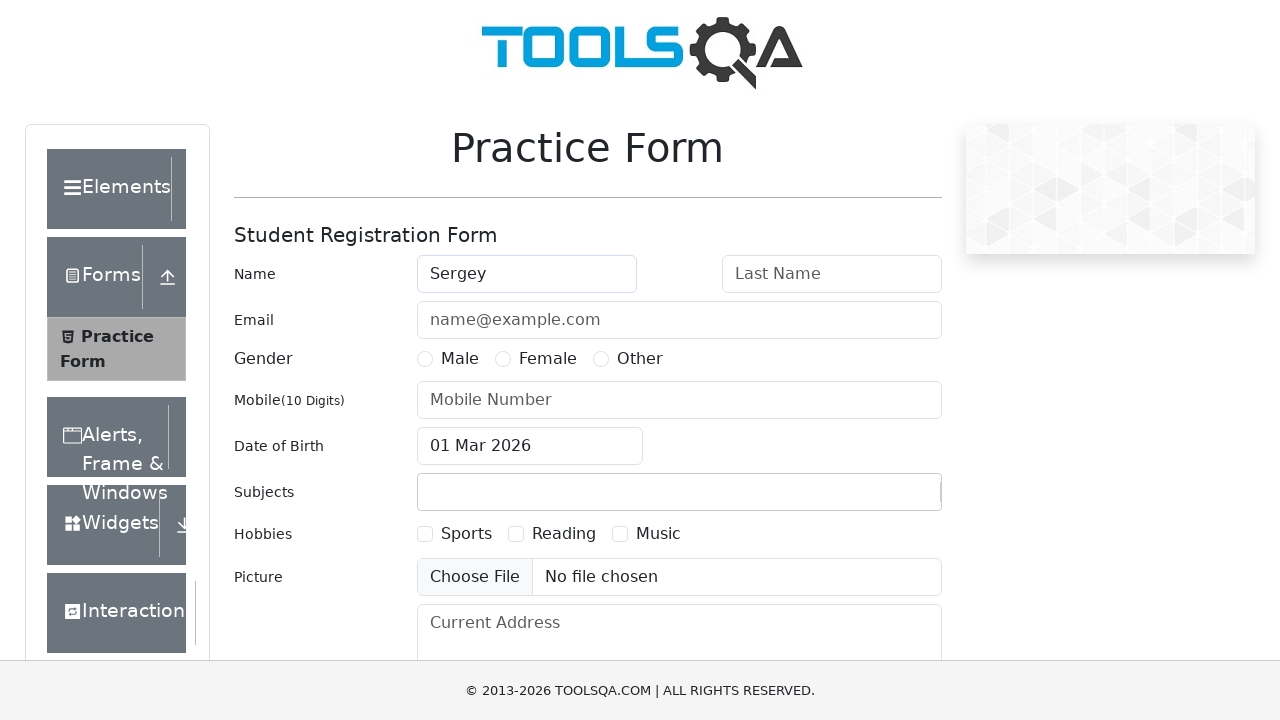

Filled last name field with 'Moshkov' on #lastName
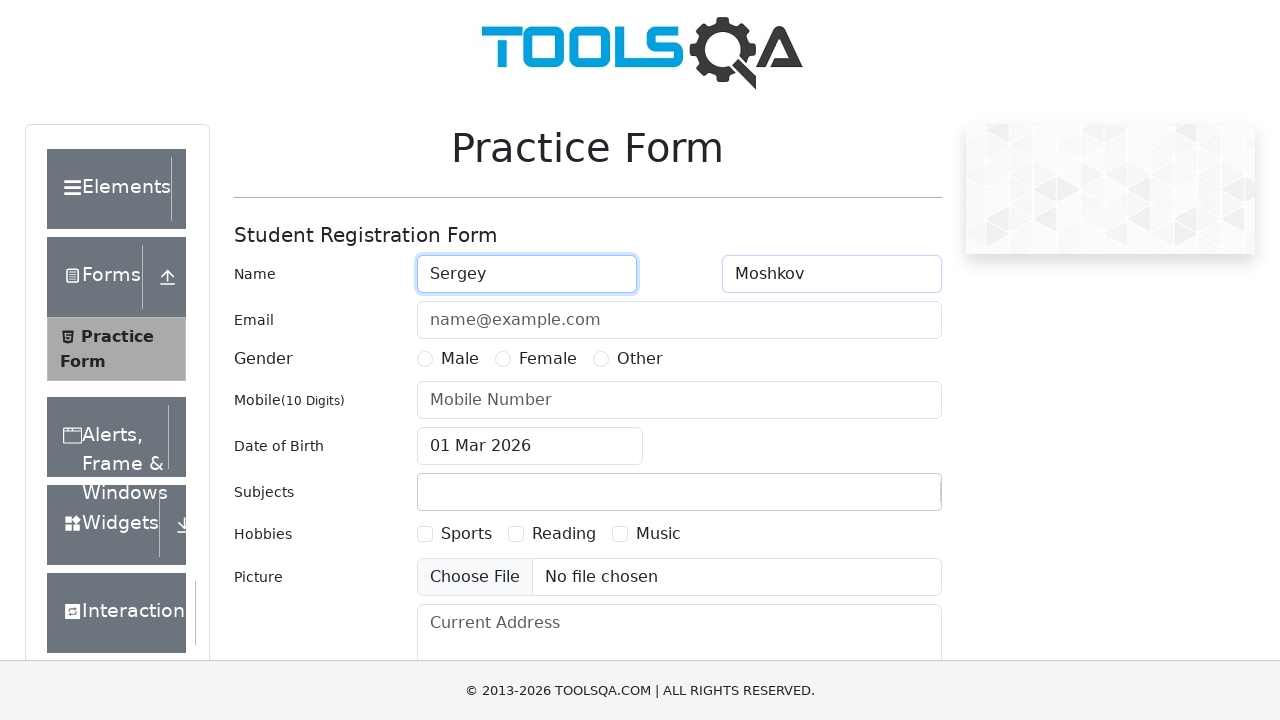

Filled email field with 'anticwar4@rambler.ru' on #userEmail
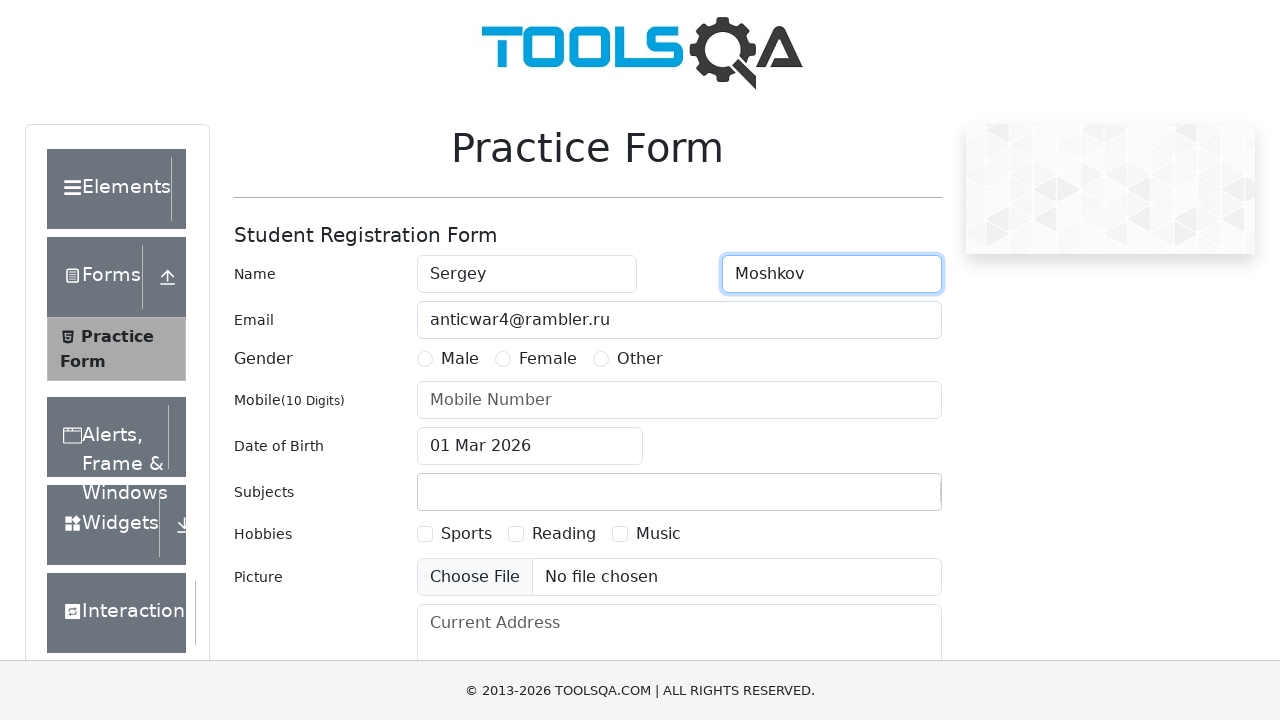

Selected 'Male' gender option at (460, 359) on label:text('Male')
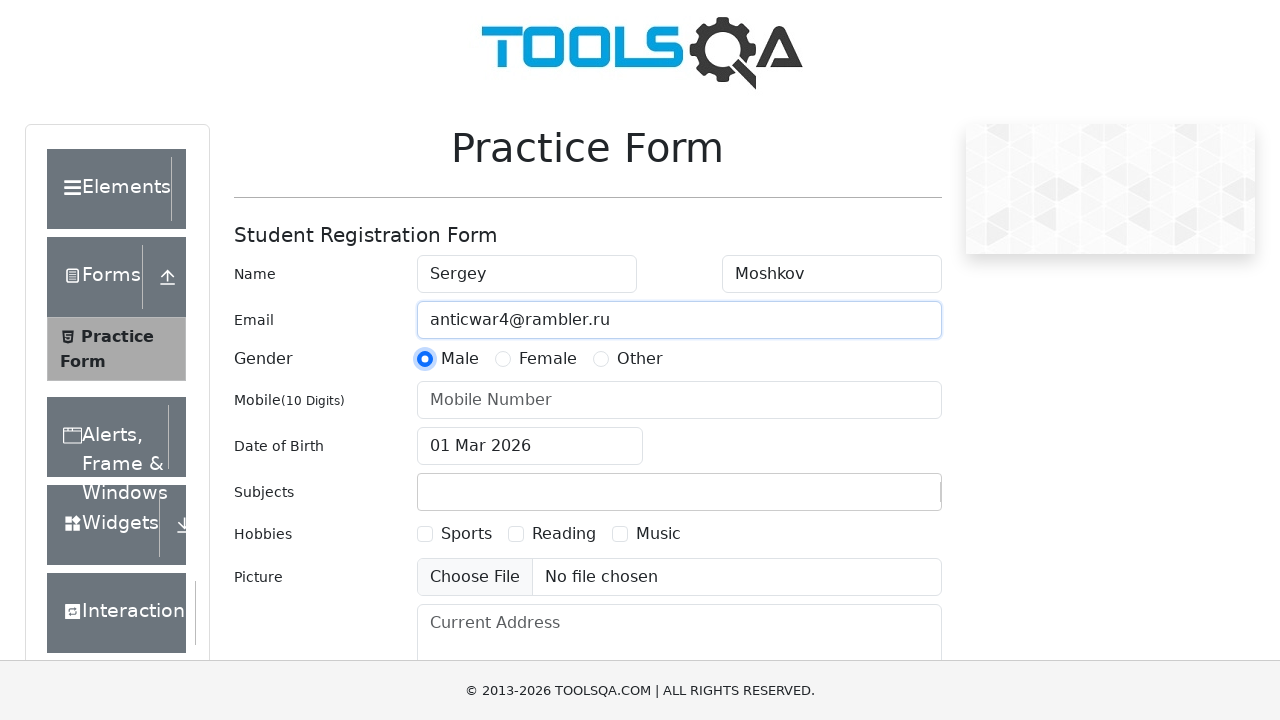

Filled phone number field with '9133759347' on #userNumber
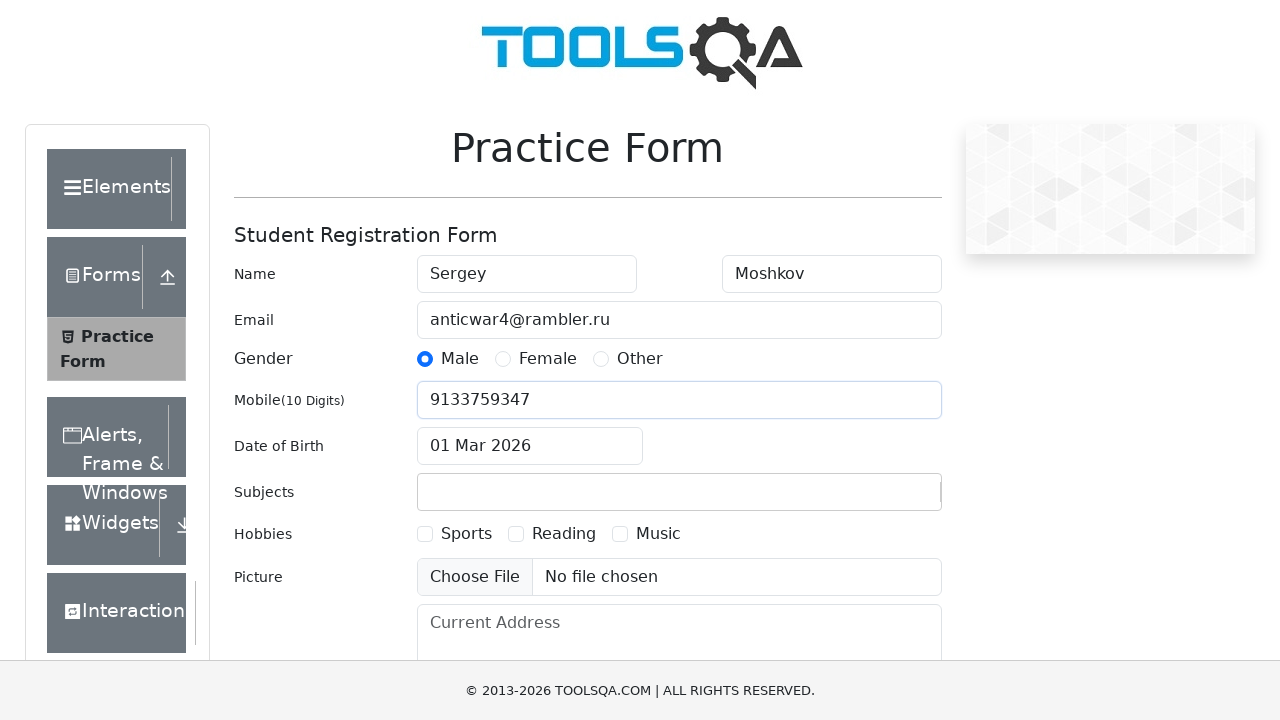

Clicked date of birth input to open calendar picker at (530, 446) on #dateOfBirthInput
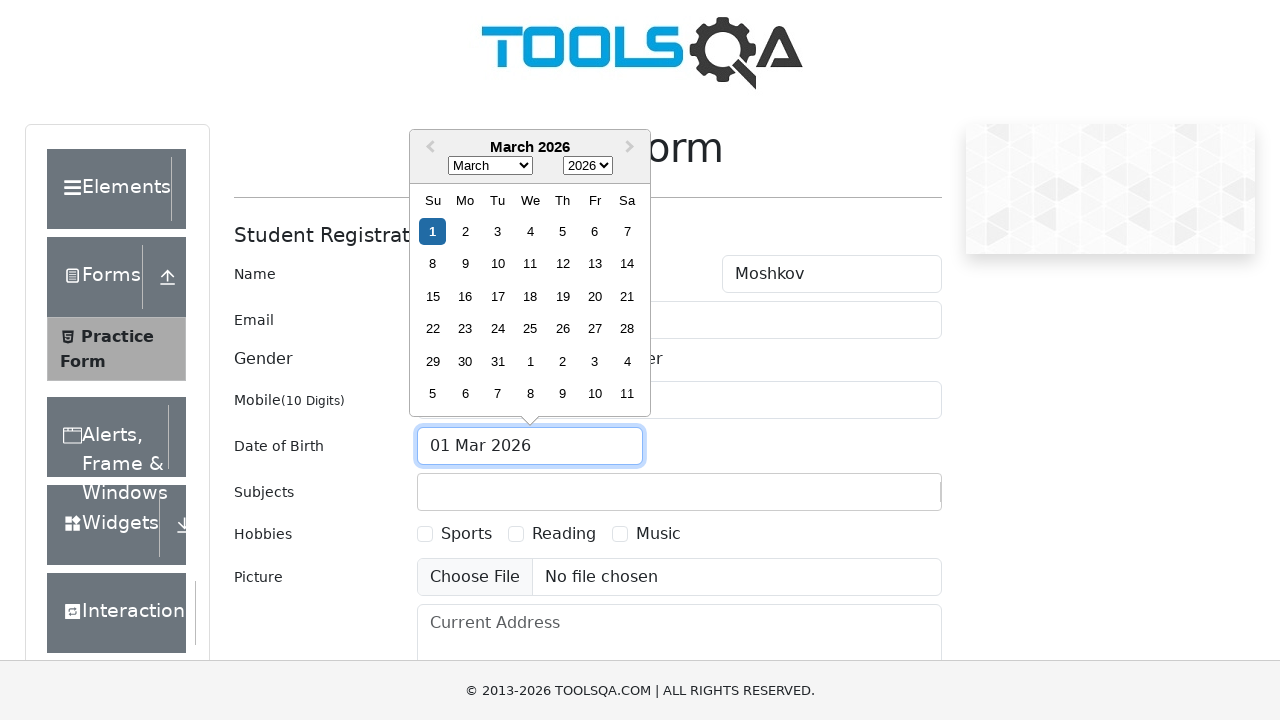

Selected August from month dropdown on .react-datepicker__month-select
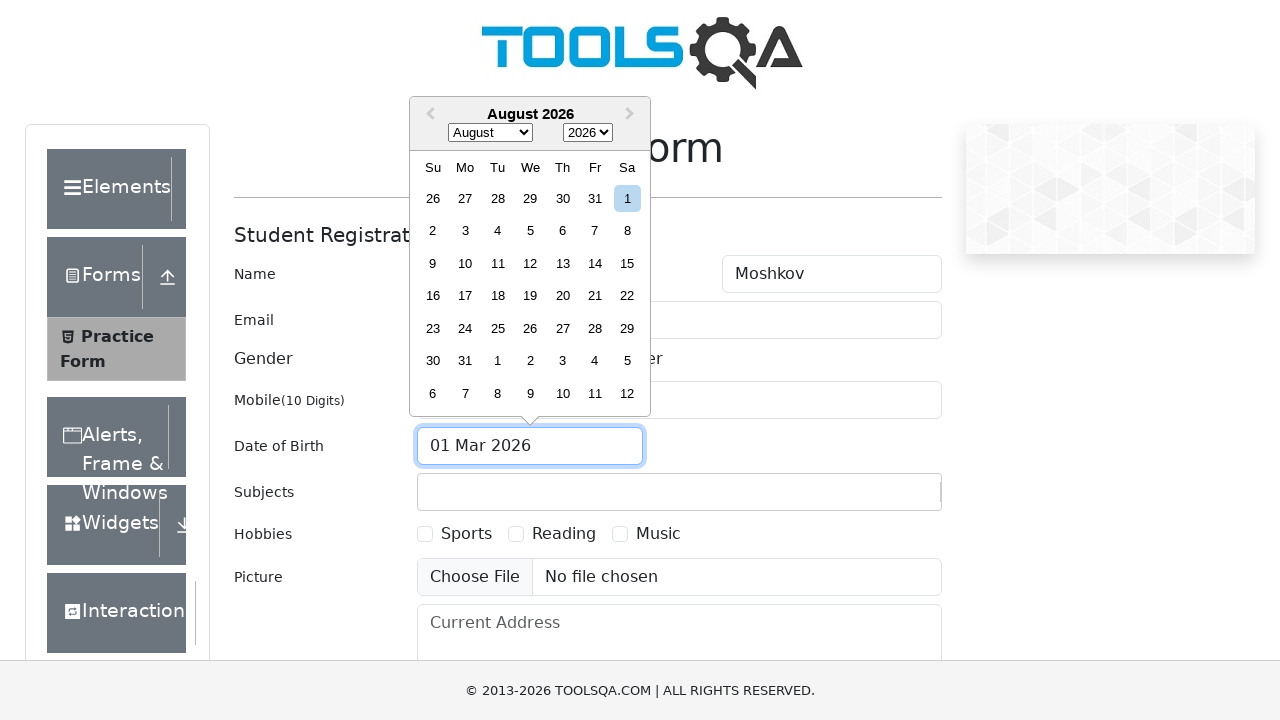

Selected 1985 from year dropdown on .react-datepicker__year-select
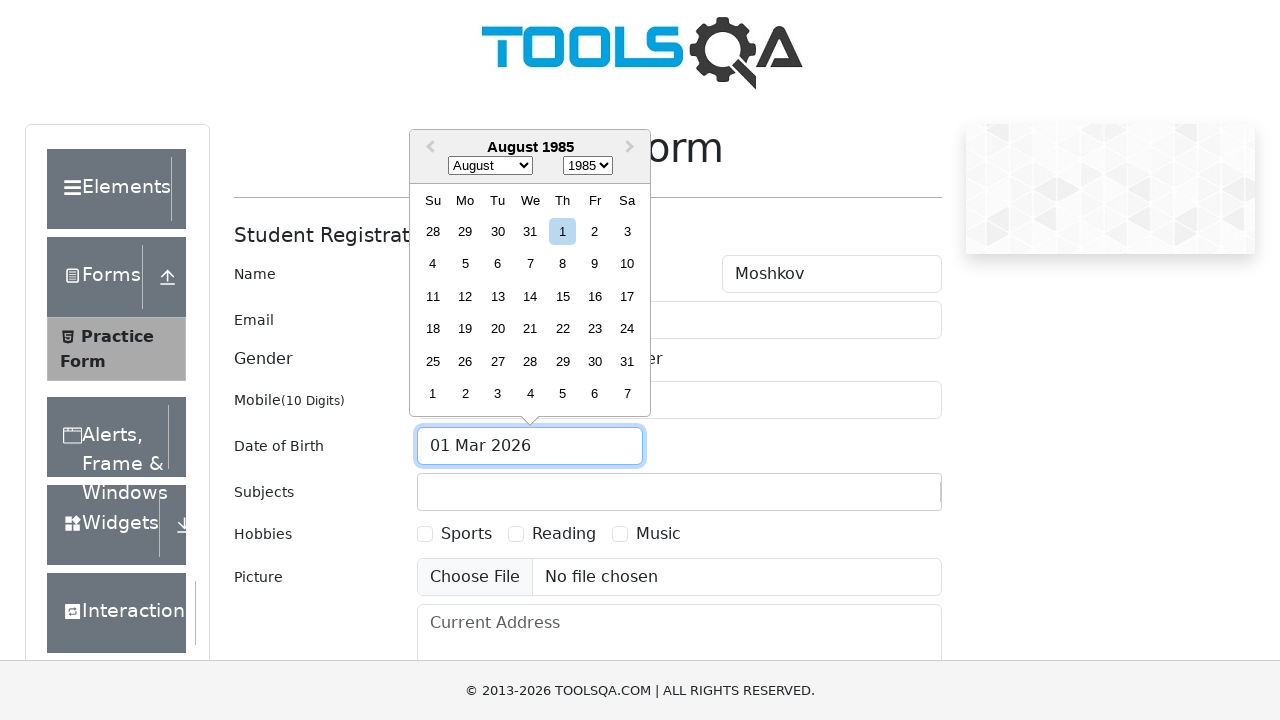

Selected date 20 from calendar at (498, 329) on .react-datepicker__day--020:not(.react-datepicker__day--outside-month)
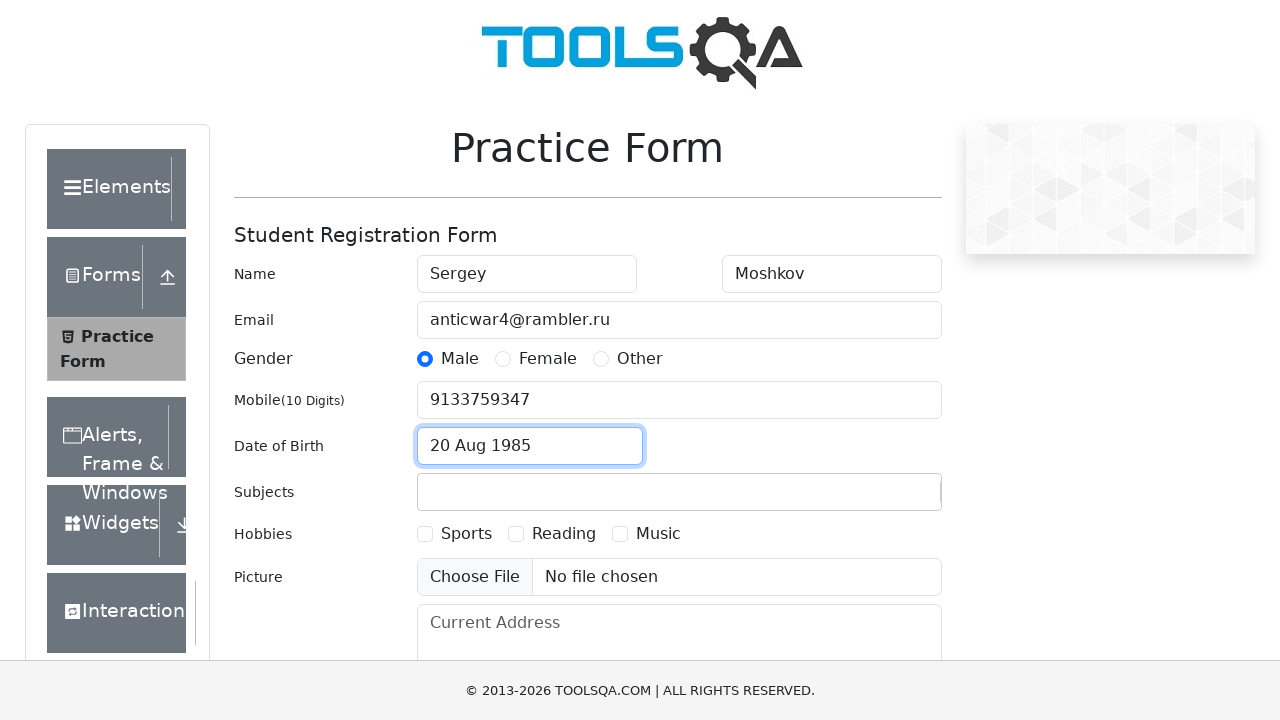

Filled subjects input field with 'Maths' on #subjectsInput
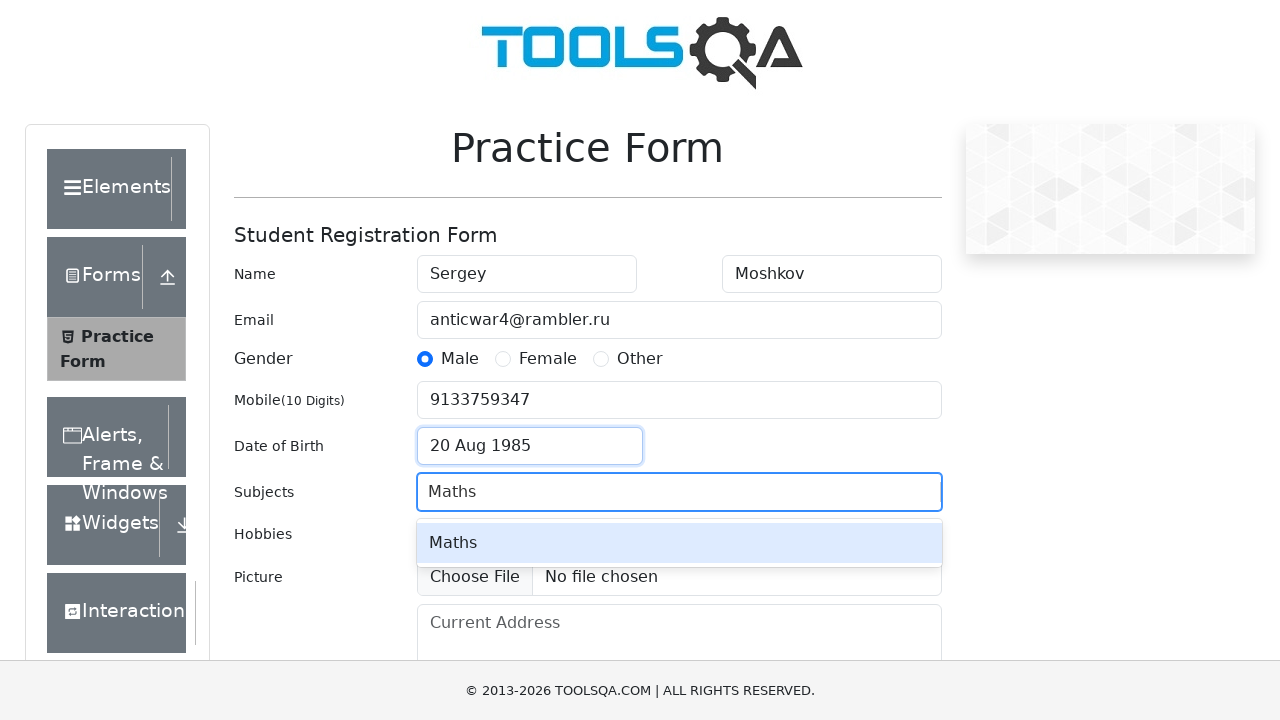

Pressed Enter to confirm subject selection on #subjectsInput
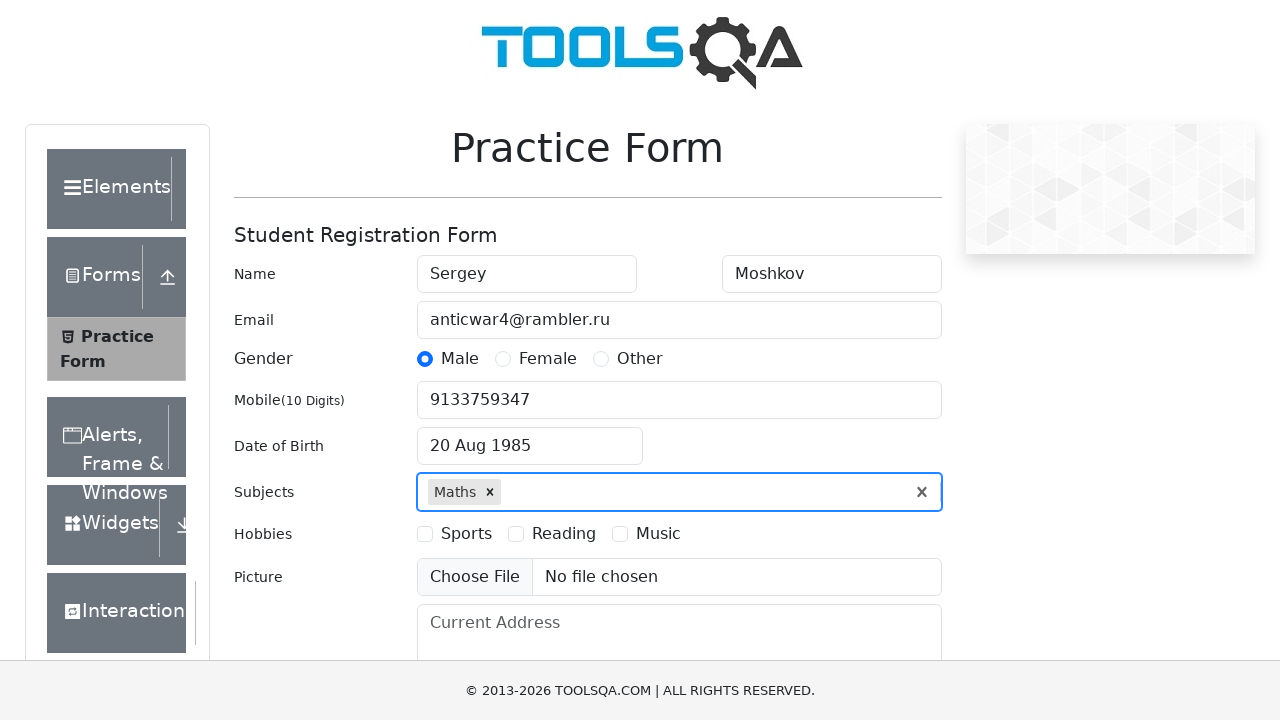

Set up file upload input (placeholder)
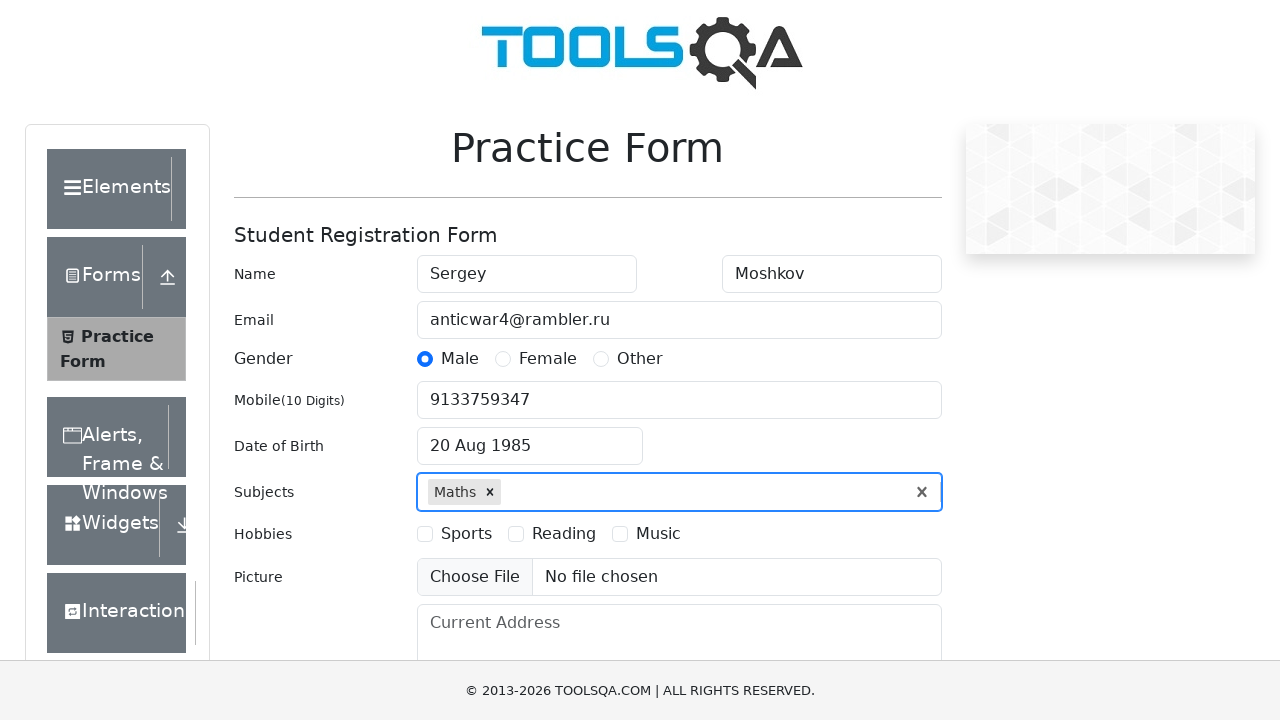

Filled current address with 'Koshurnikova street 37' on #currentAddress
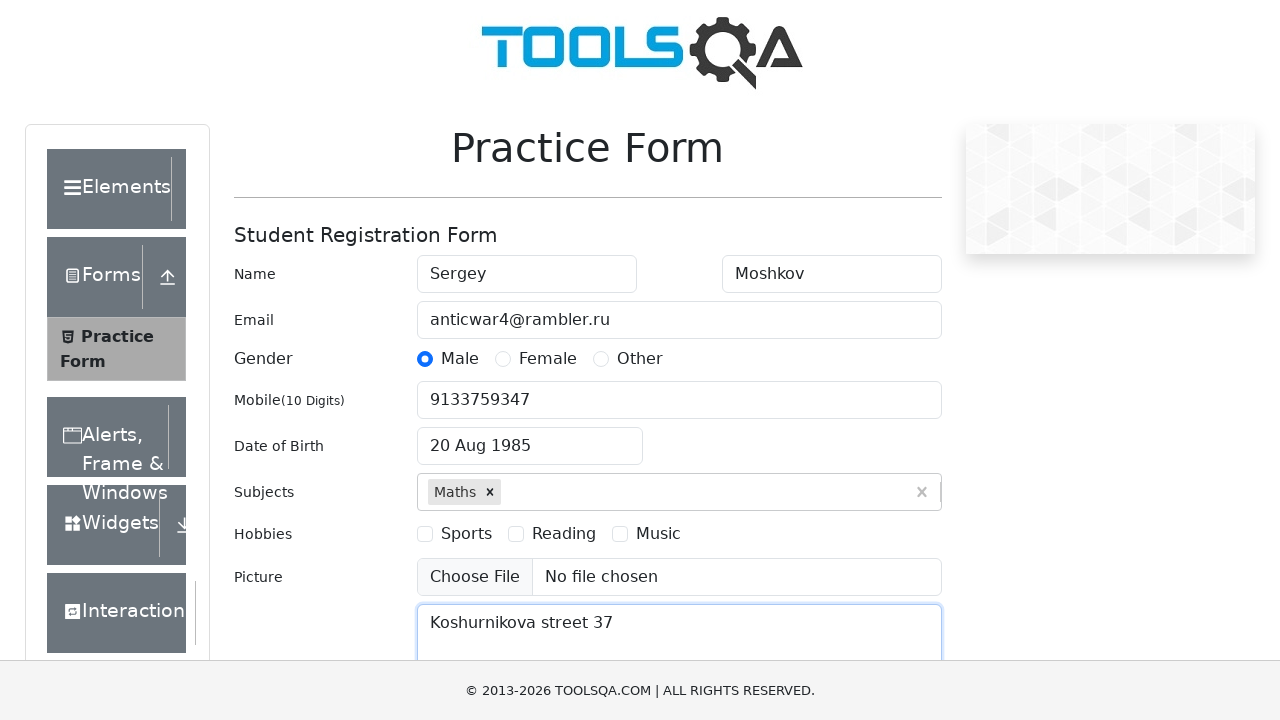

Filled state input with 'NCR' on #react-select-3-input
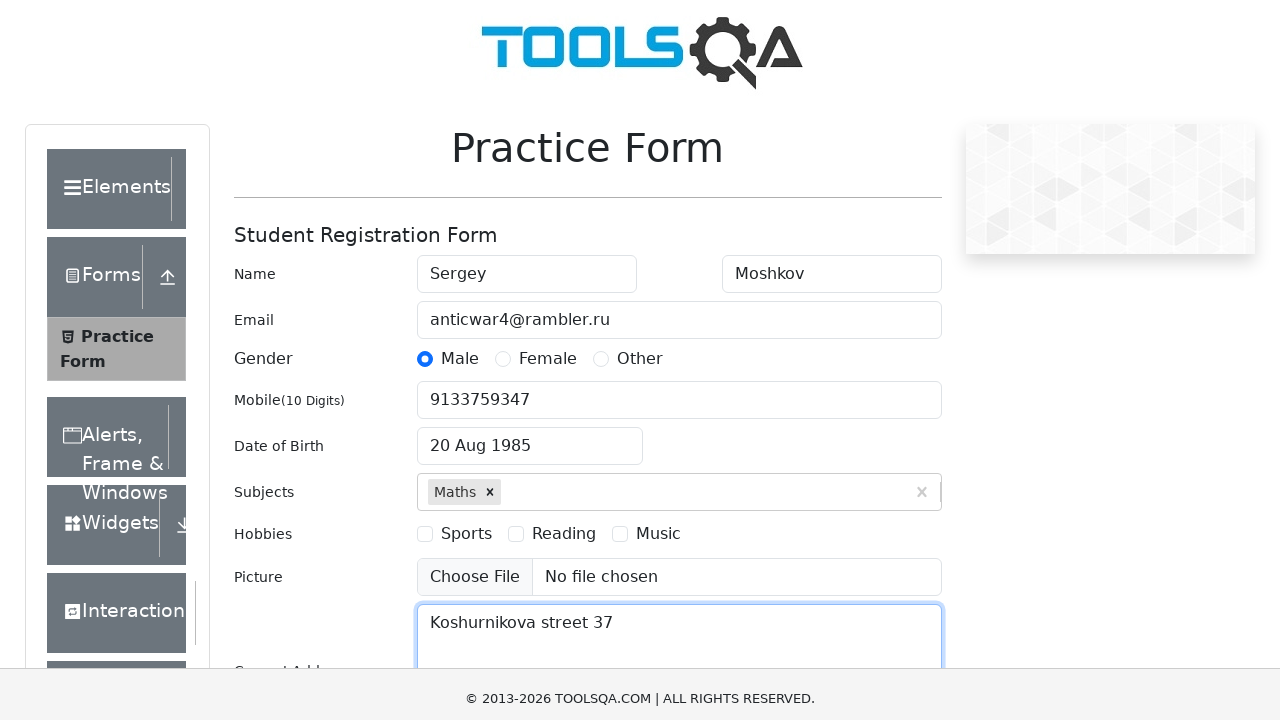

Pressed Enter to select NCR state on #react-select-3-input
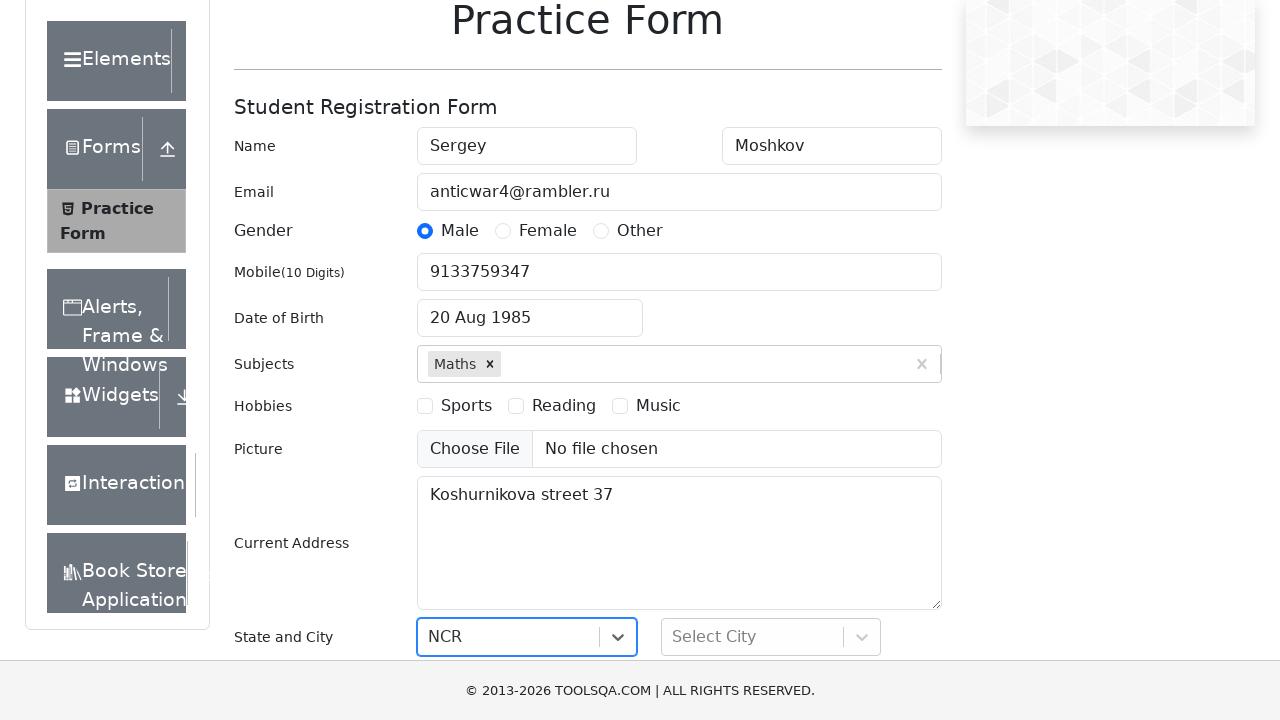

Filled city input with 'Delhi' on #react-select-4-input
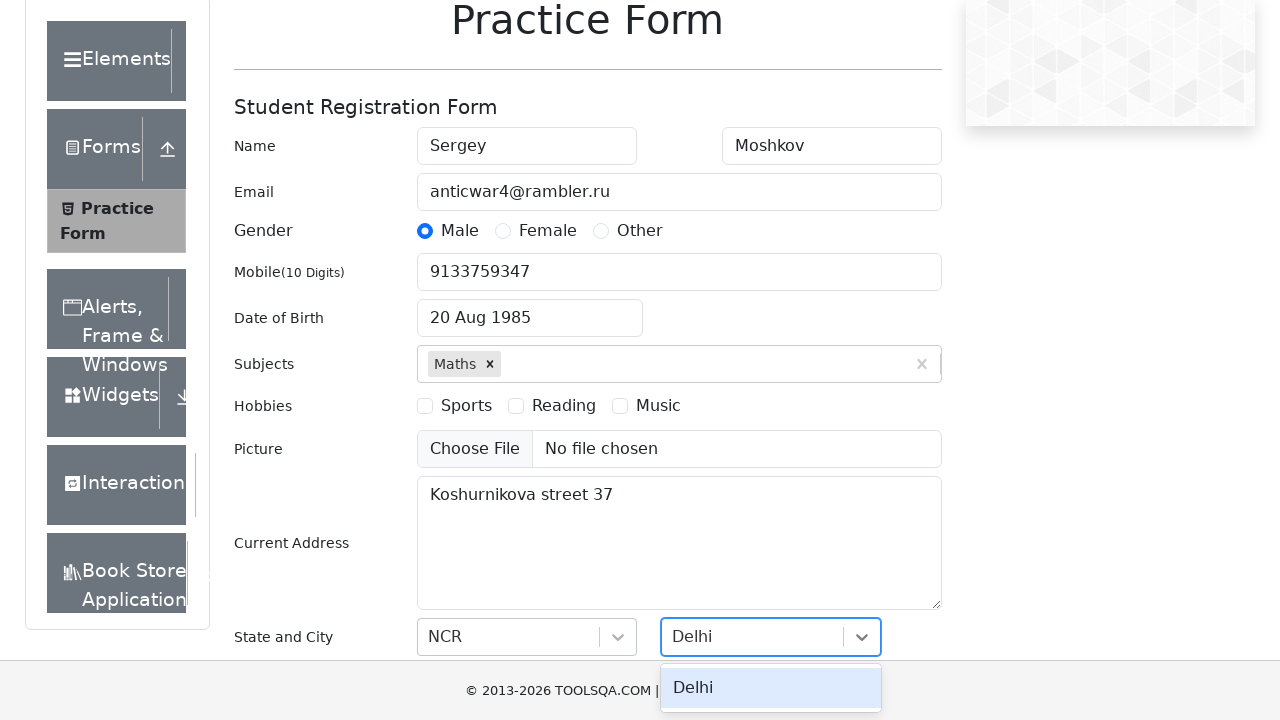

Pressed Enter to select Delhi city on #react-select-4-input
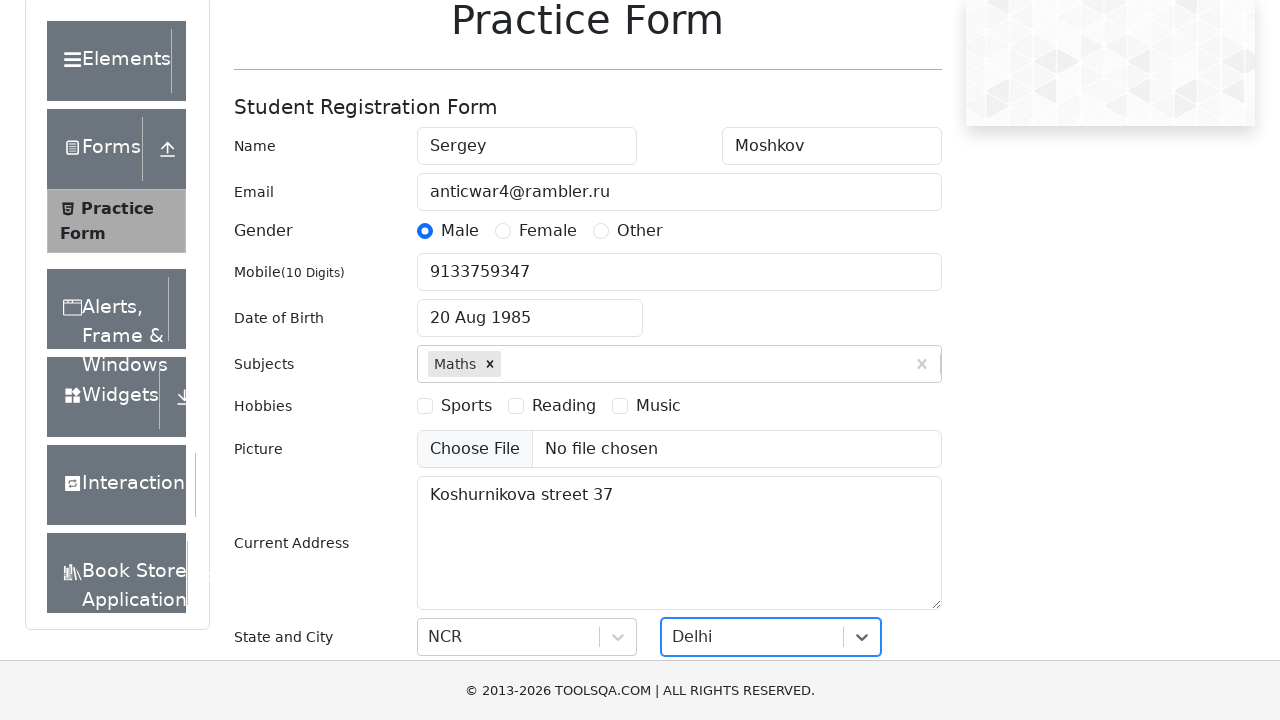

Clicked submit button to submit the form at (885, 499) on #submit
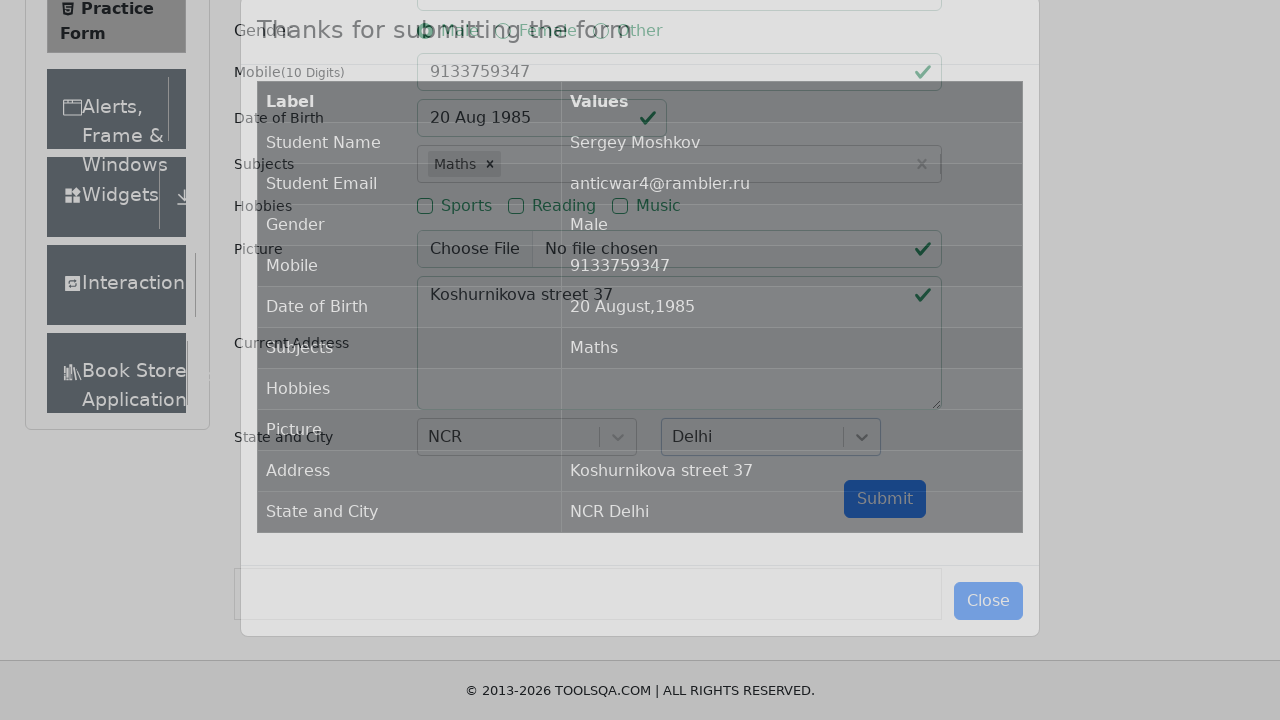

Form submission modal appeared with submitted data
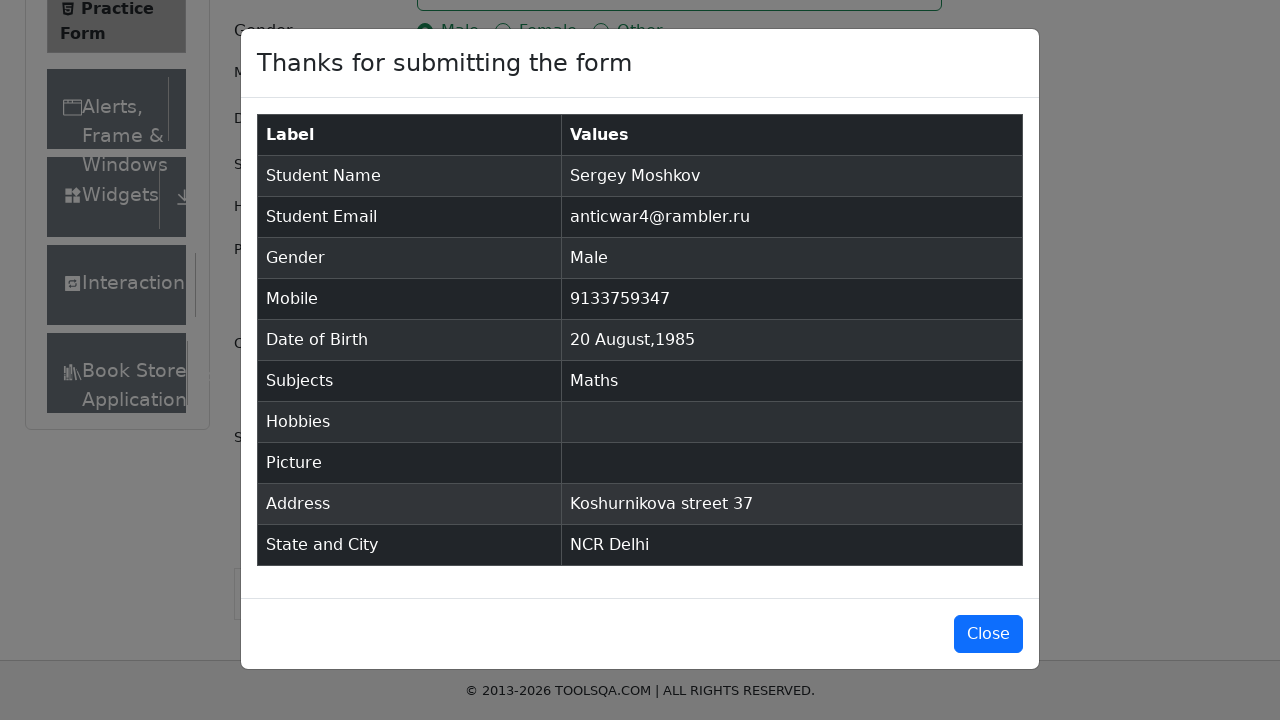

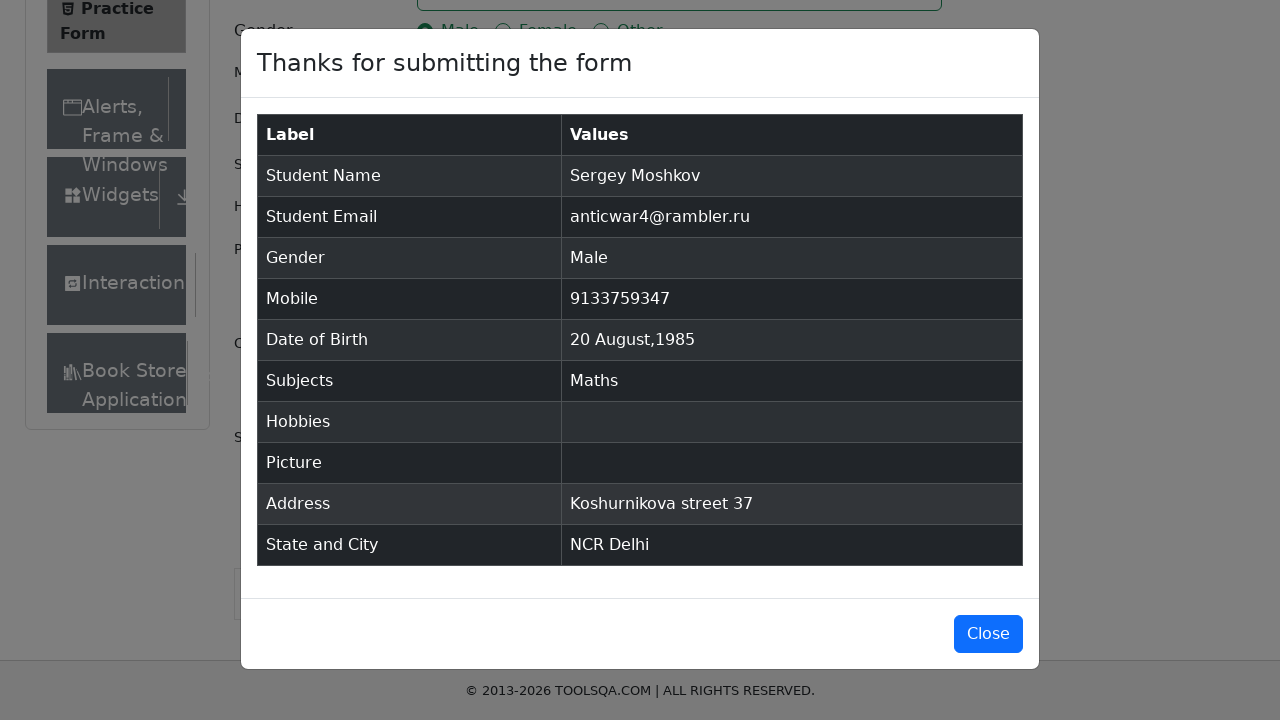